Tests infinite scroll functionality by scrolling down the page and verifying new content loads dynamically.

Starting URL: https://practice.expandtesting.com/infinite-scroll

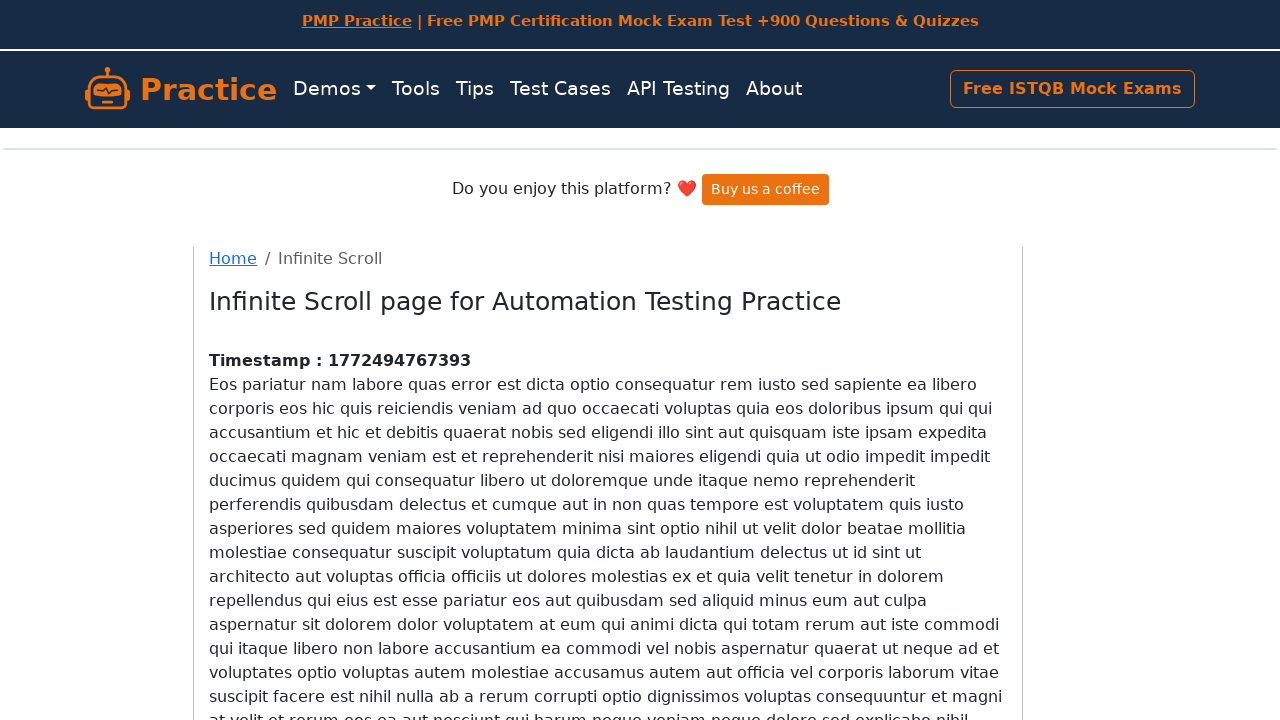

Verified Infinite Scroll page header is visible
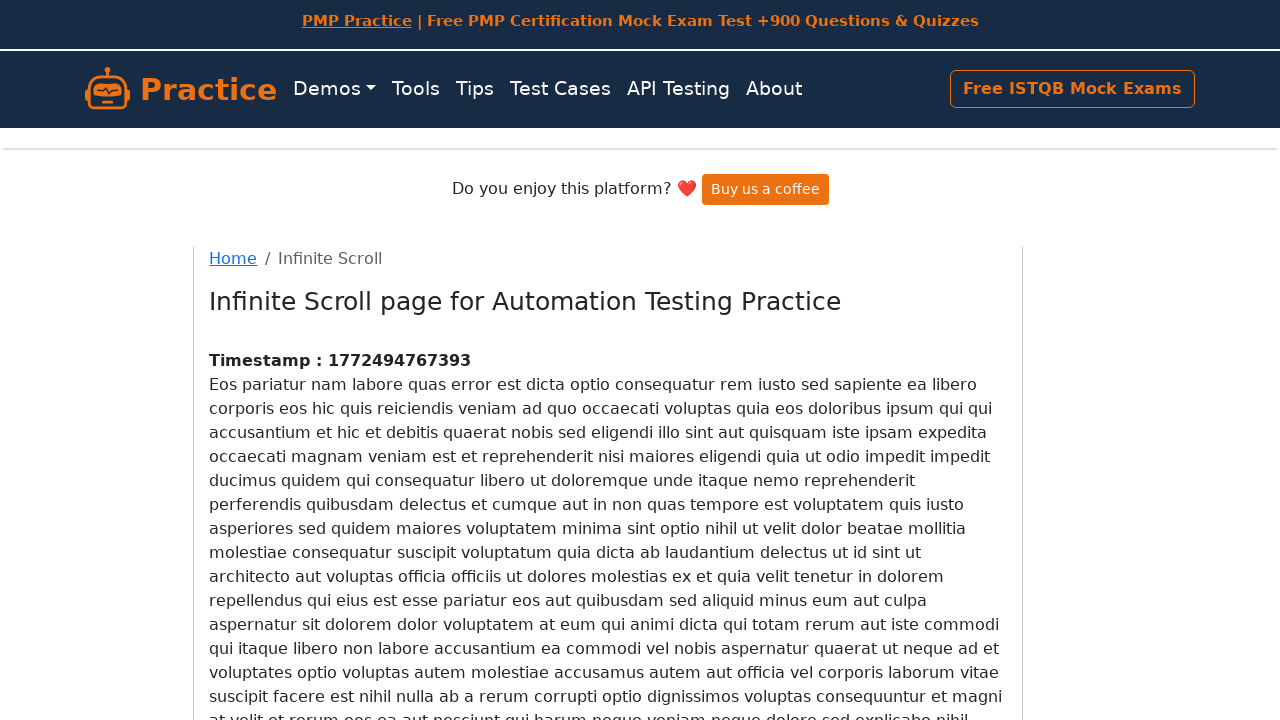

Retrieved initial timestamp count: 1
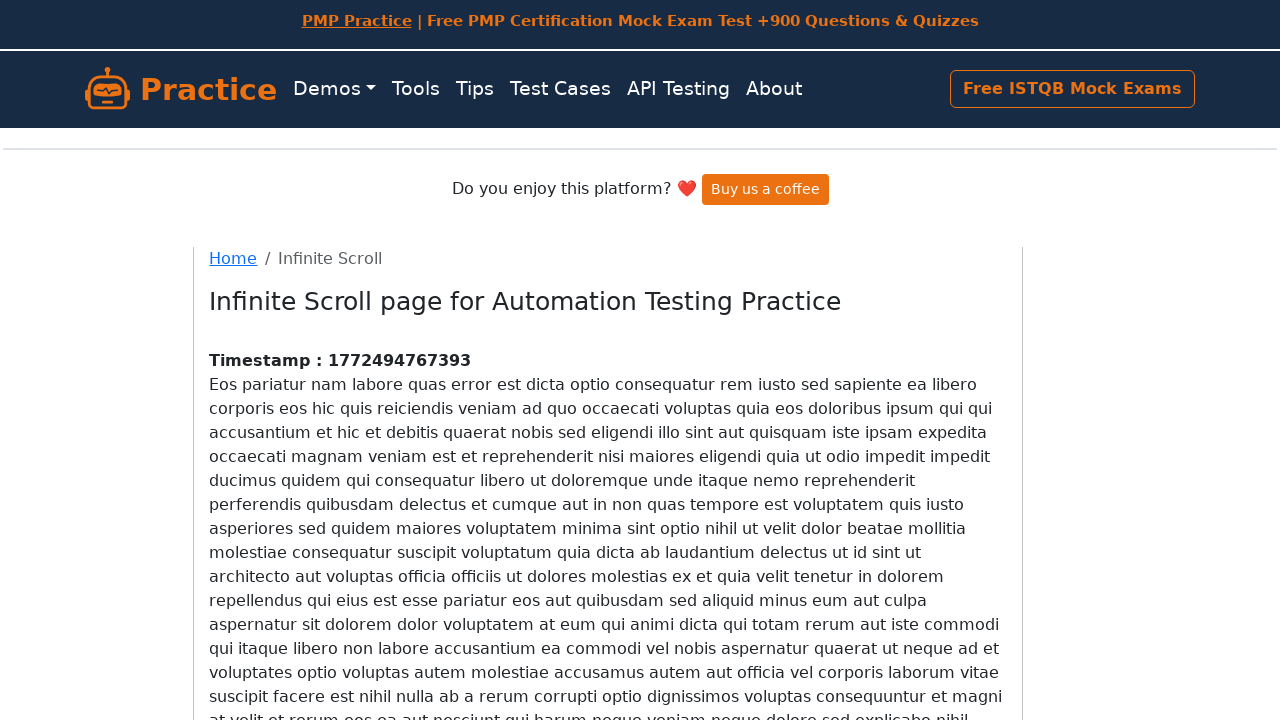

Scrolled down 300 pixels to trigger infinite scroll
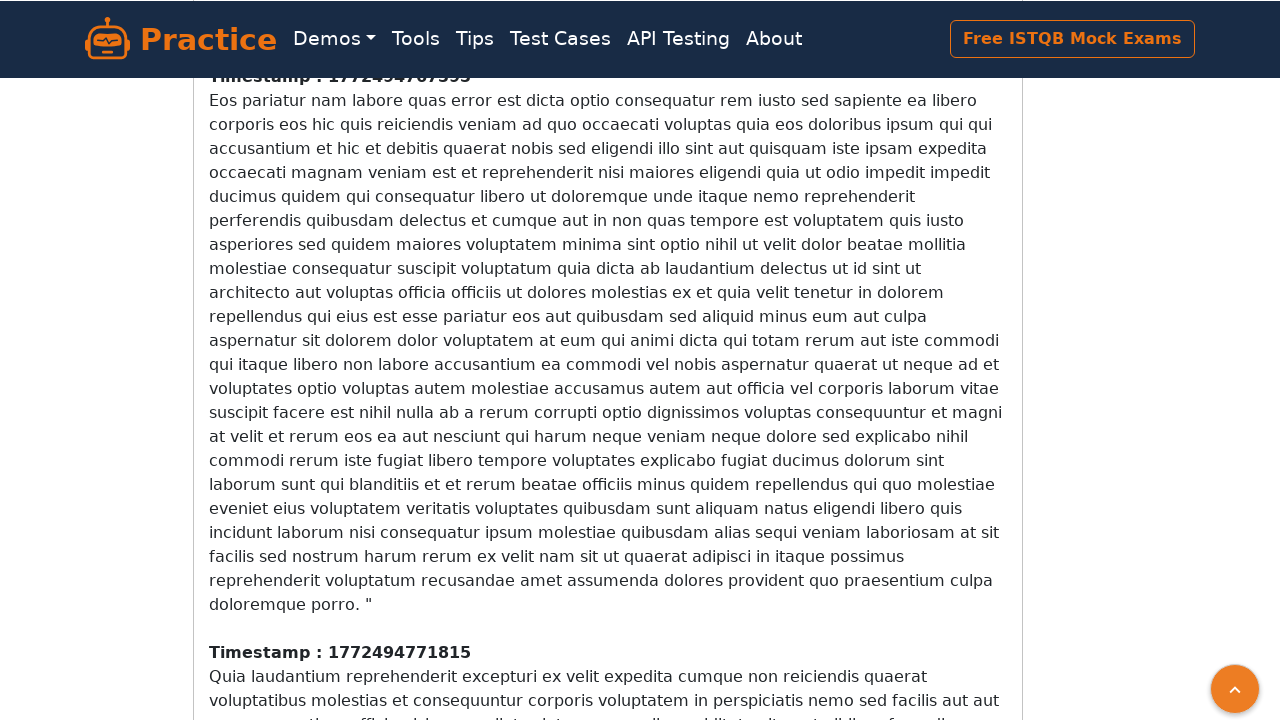

Waited 500ms for new content to load
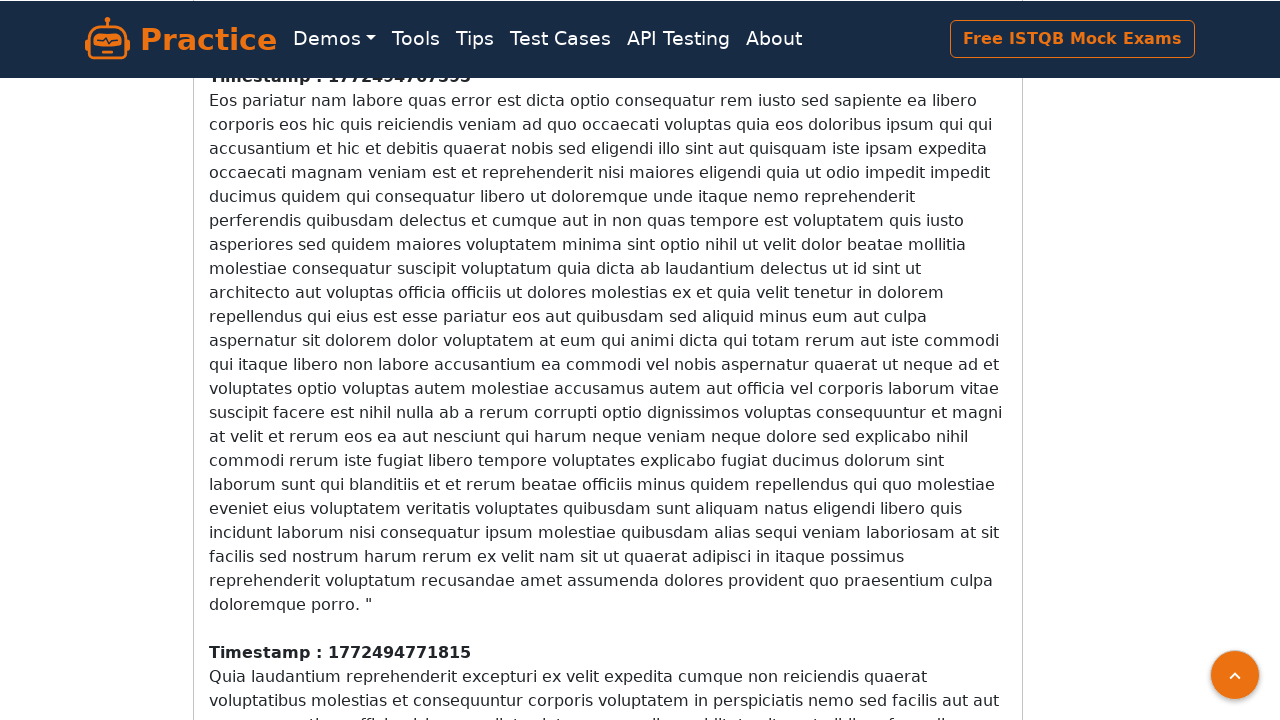

Scrolled down 300 pixels to trigger infinite scroll
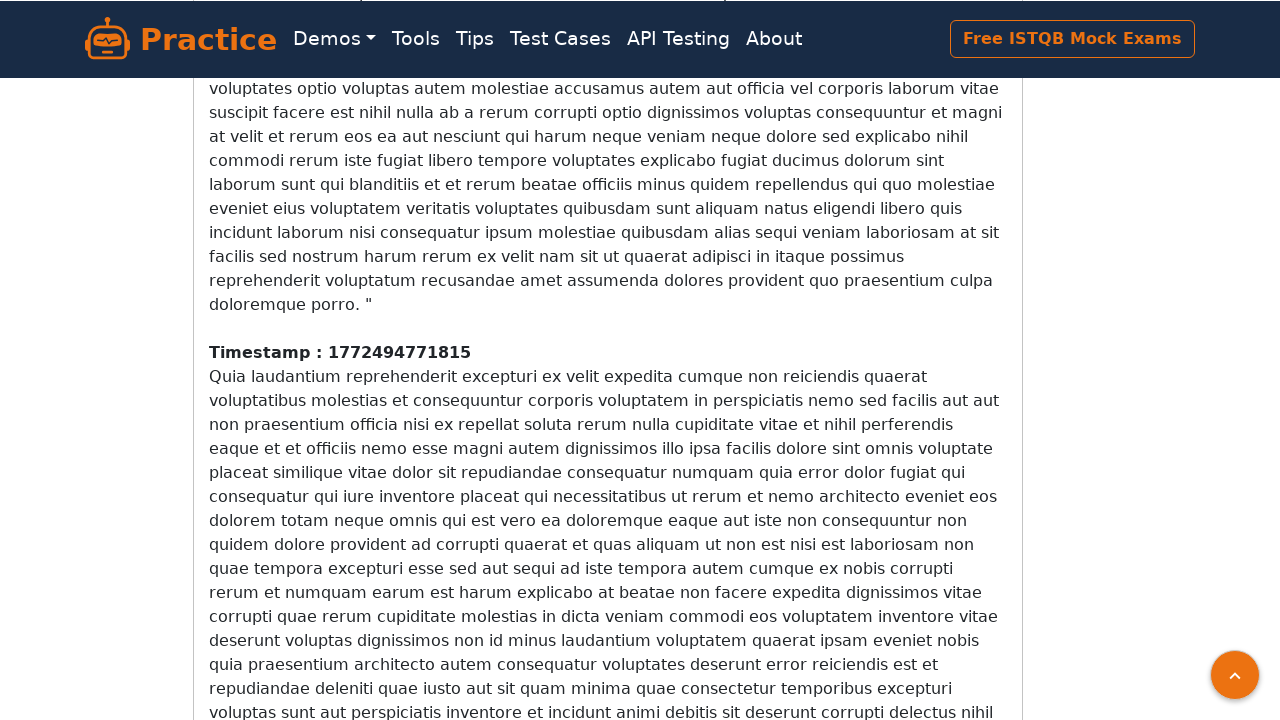

Waited 500ms for new content to load
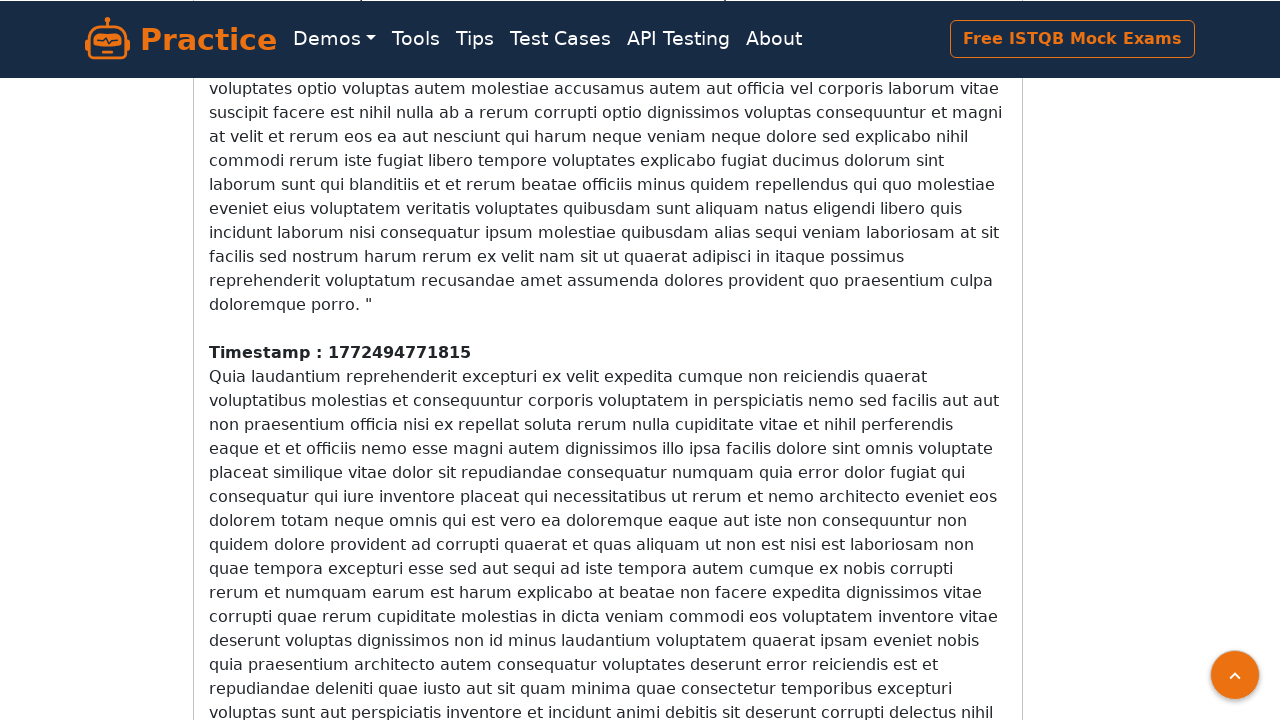

Scrolled down 300 pixels to trigger infinite scroll
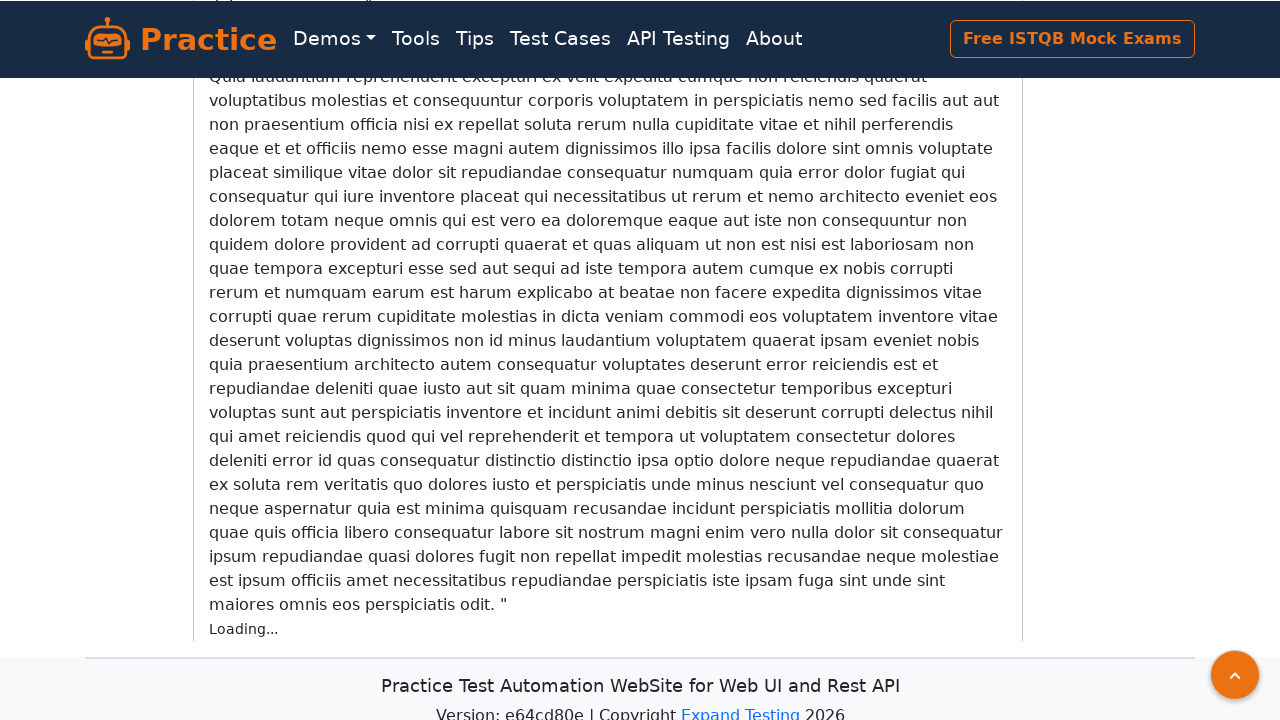

Waited 500ms for new content to load
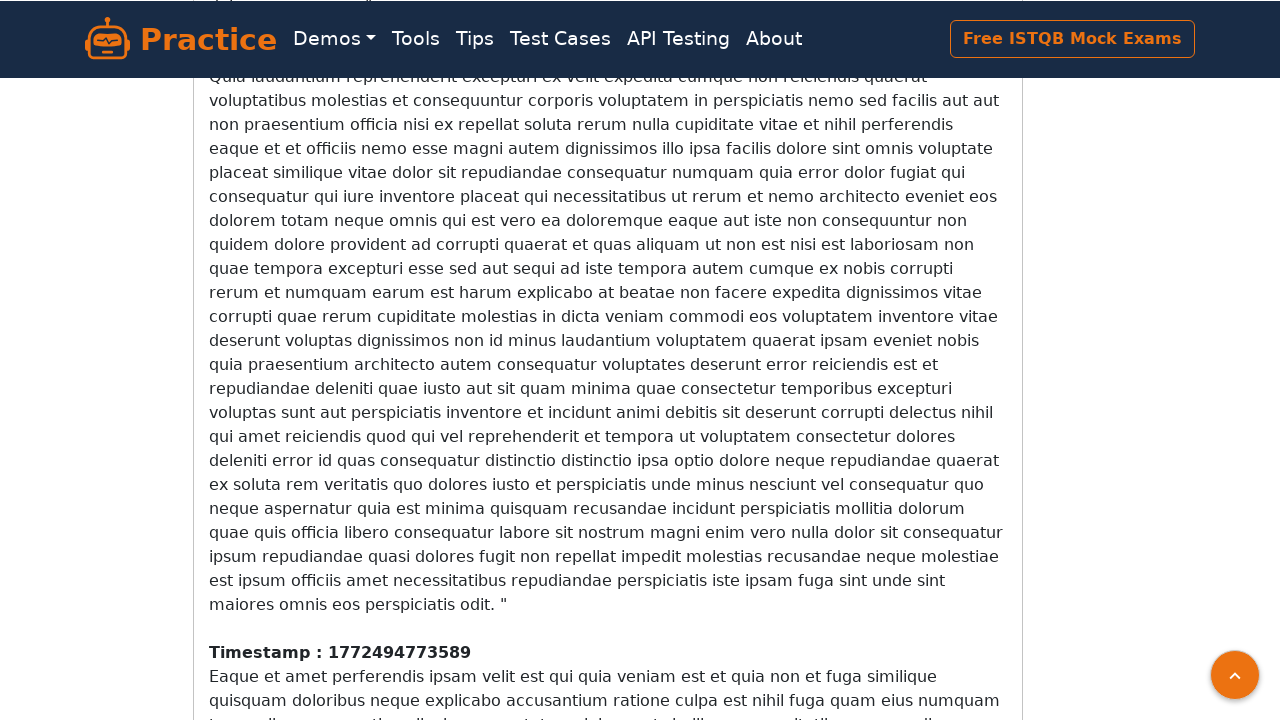

Scrolled down 300 pixels to trigger infinite scroll
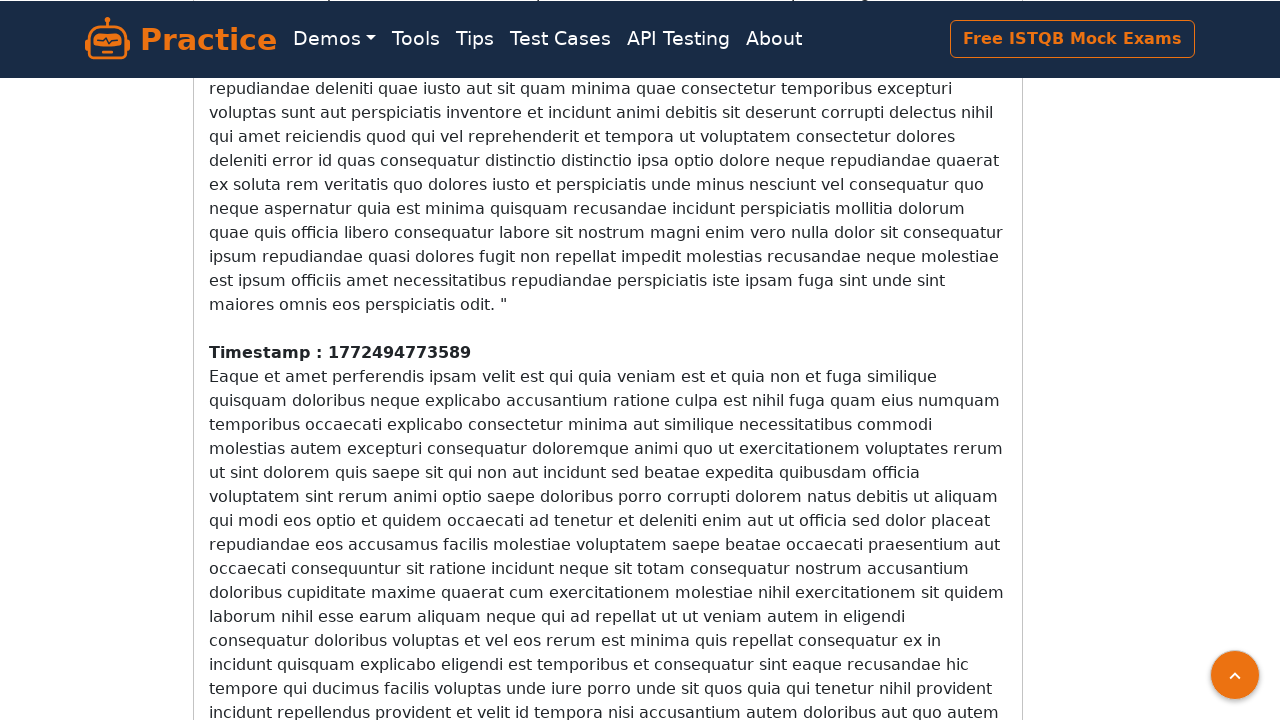

Waited 500ms for new content to load
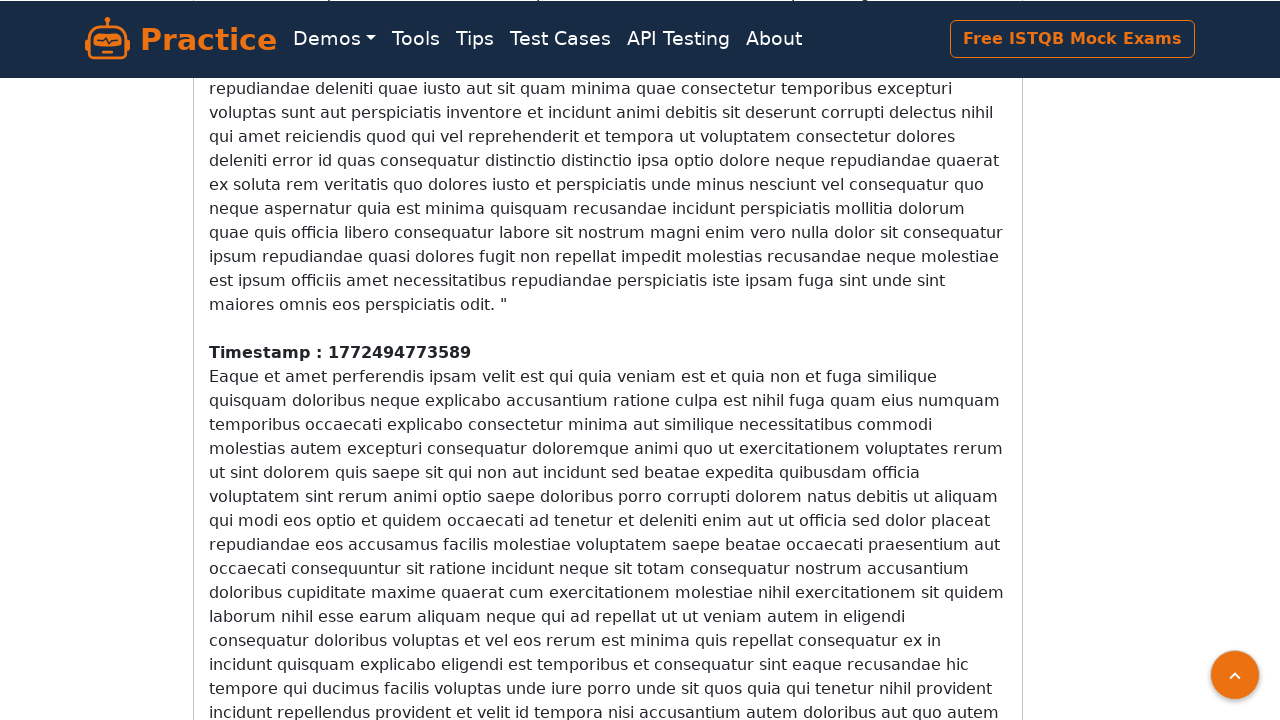

Scrolled down 300 pixels to trigger infinite scroll
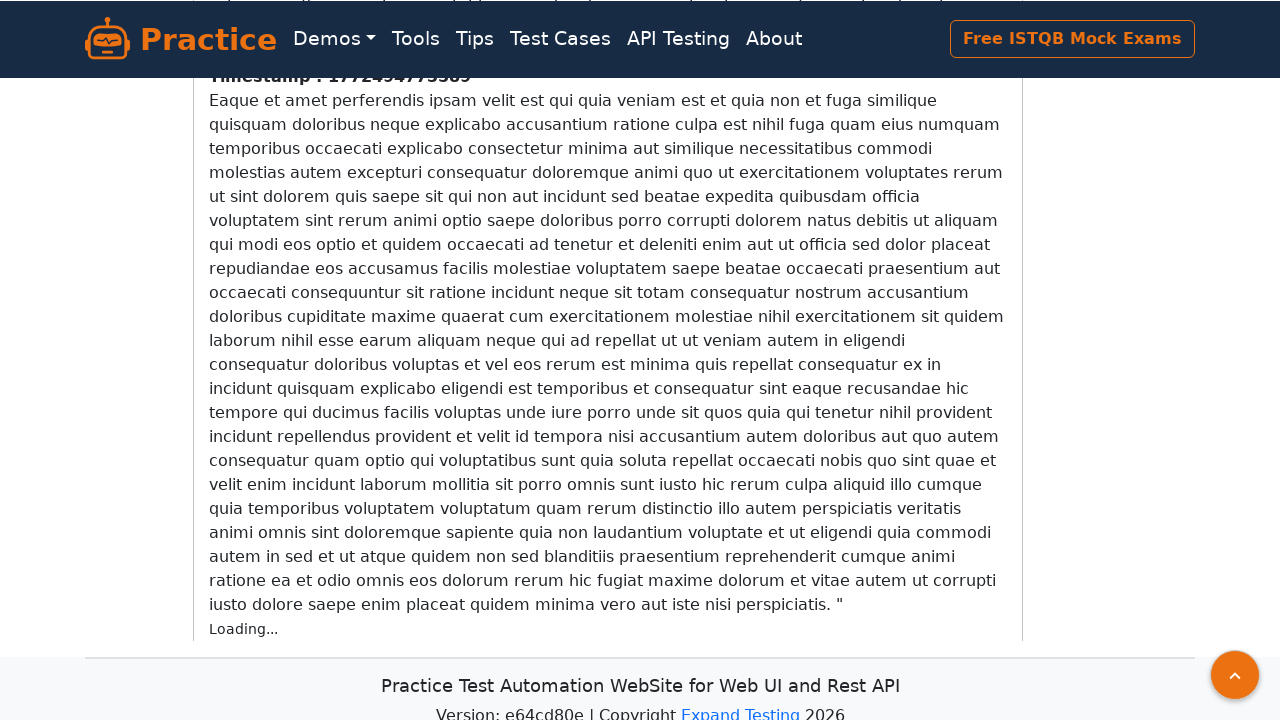

Waited 500ms for new content to load
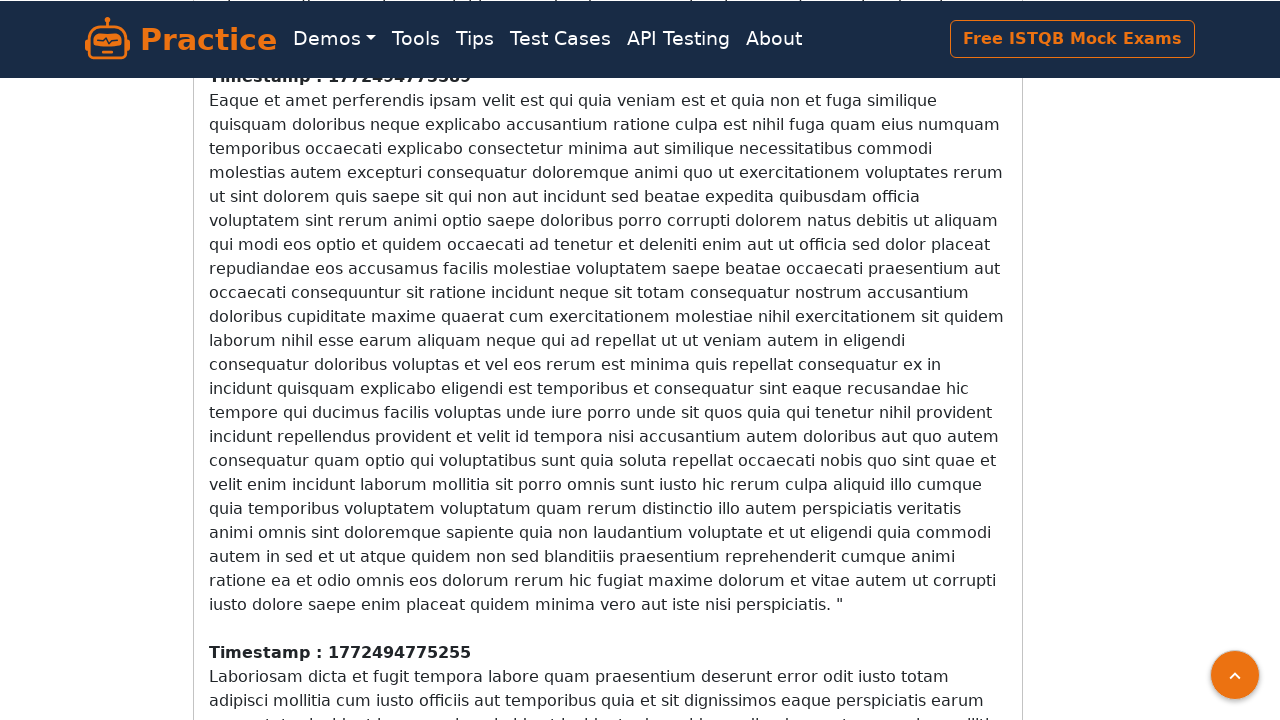

Retrieved updated timestamp count: 4
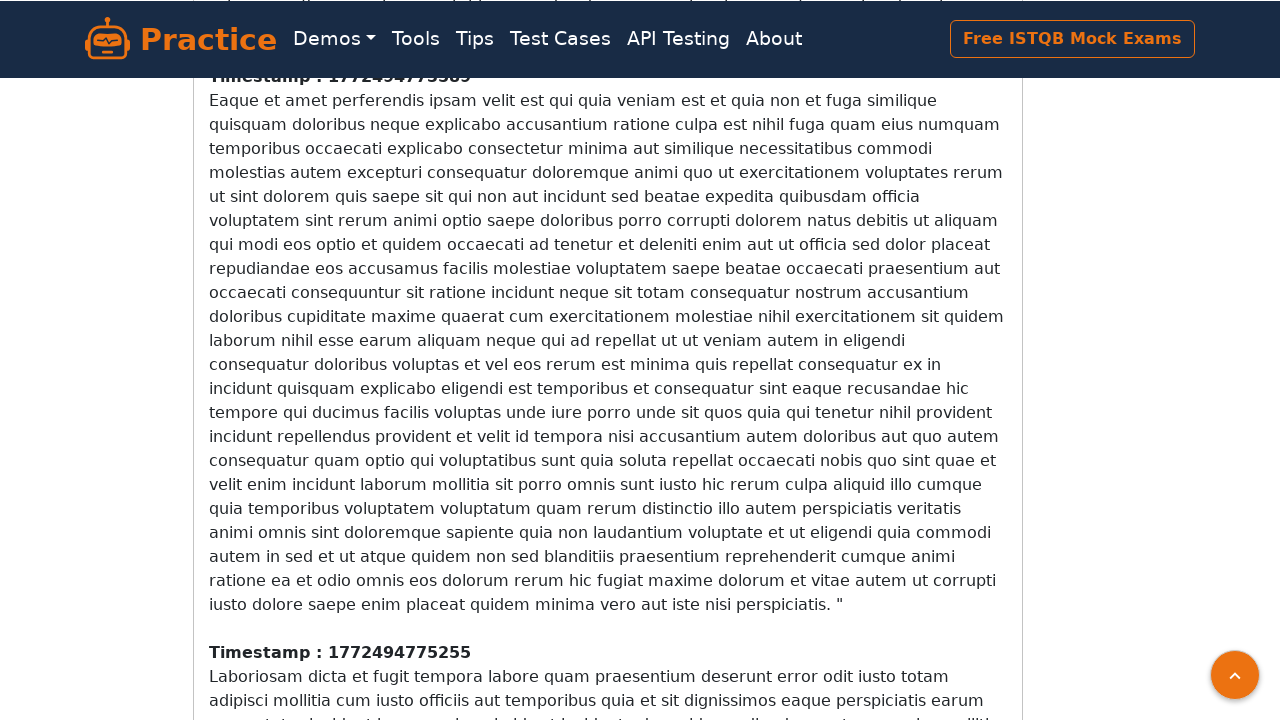

Verified infinite scroll loaded more items: 1 -> 4
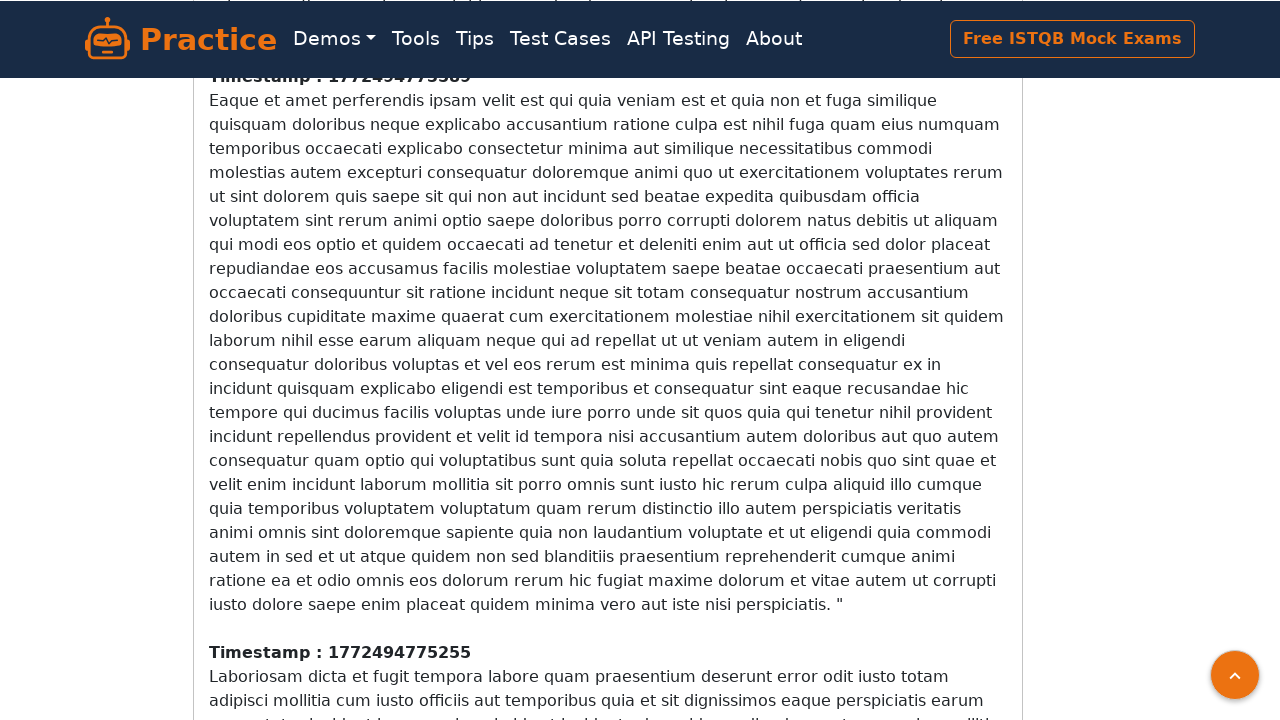

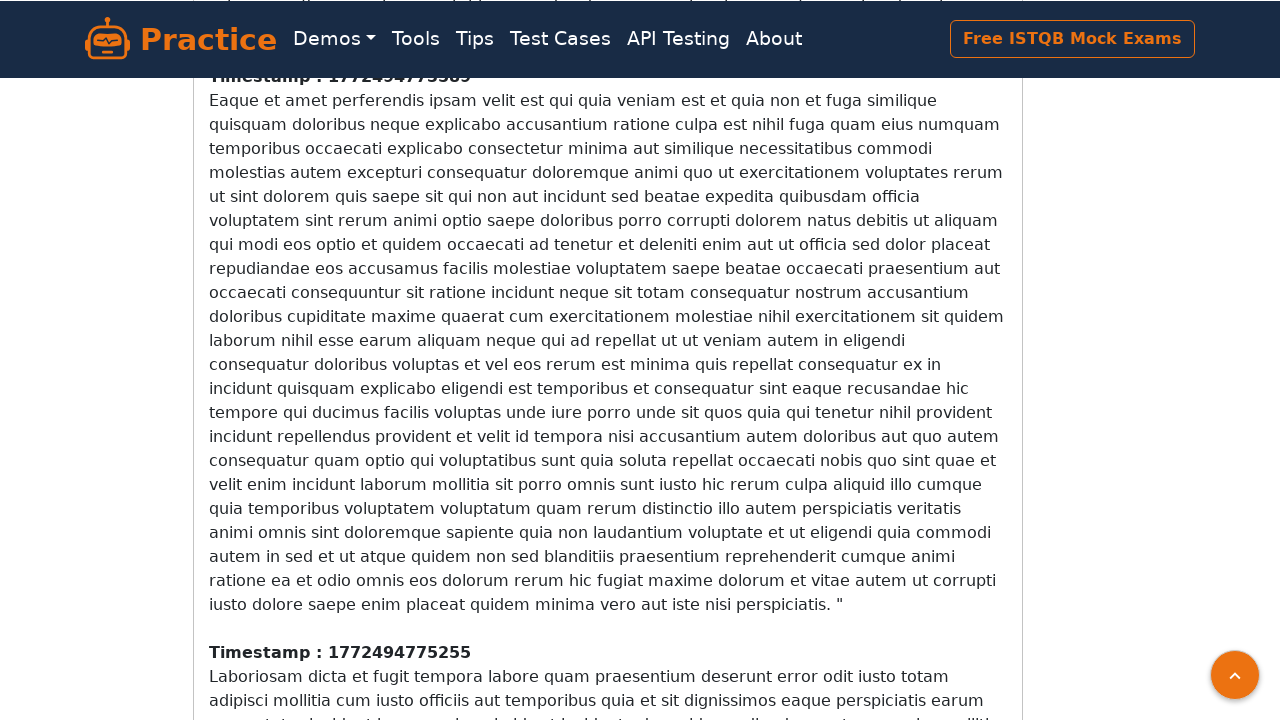